Tests FluentWait on a countdown timer element, waiting for the text to end with "02"

Starting URL: https://automationfc.github.io/fluent-wait/

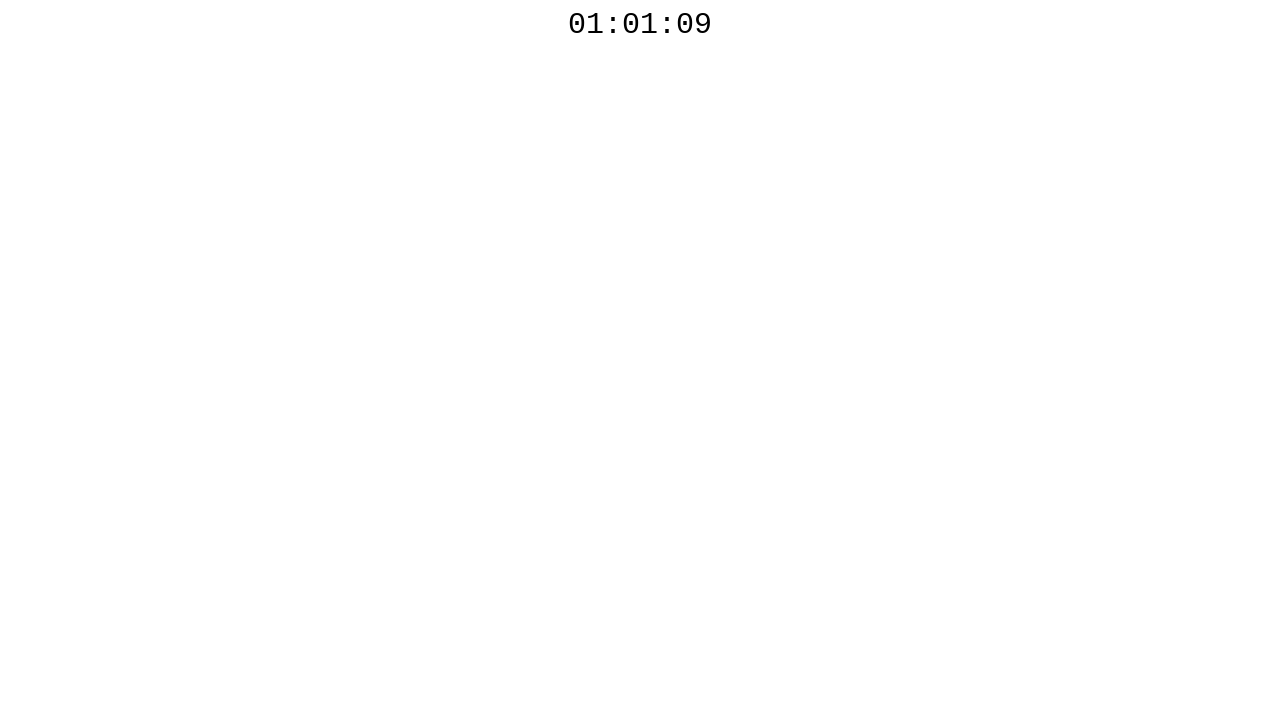

Countdown timer element became visible
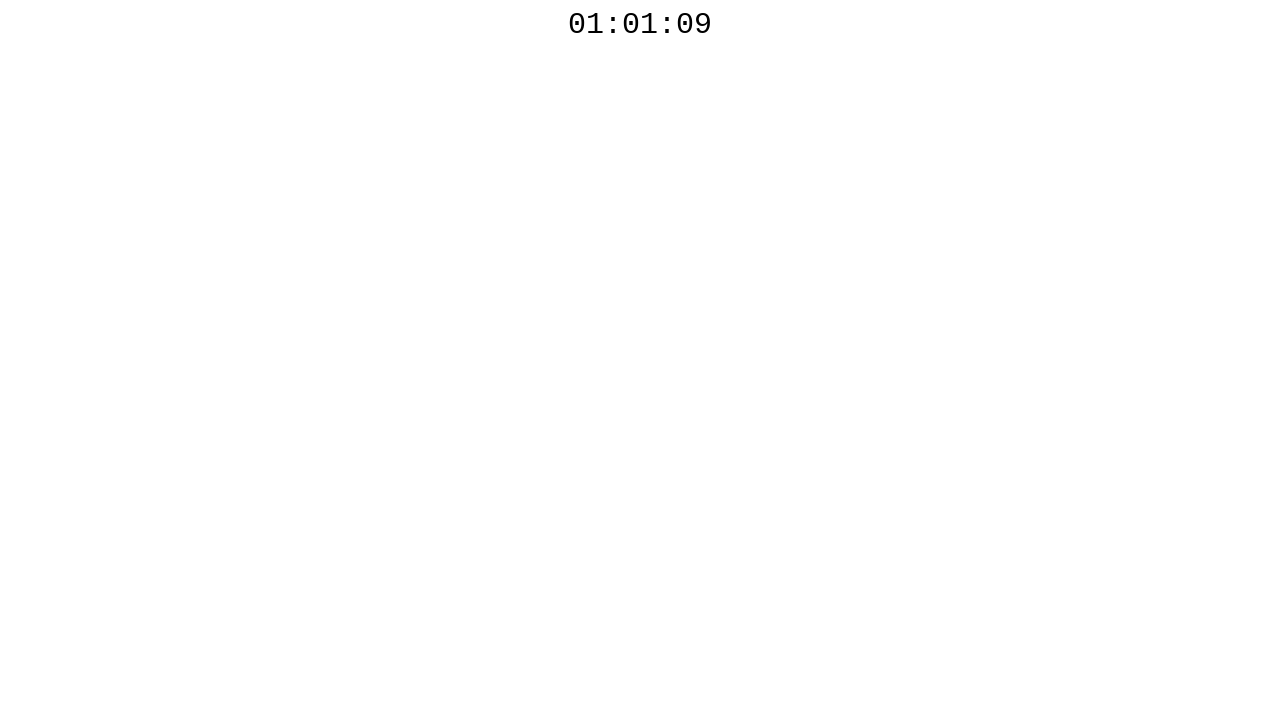

Countdown timer reached '02' - FluentWait condition satisfied
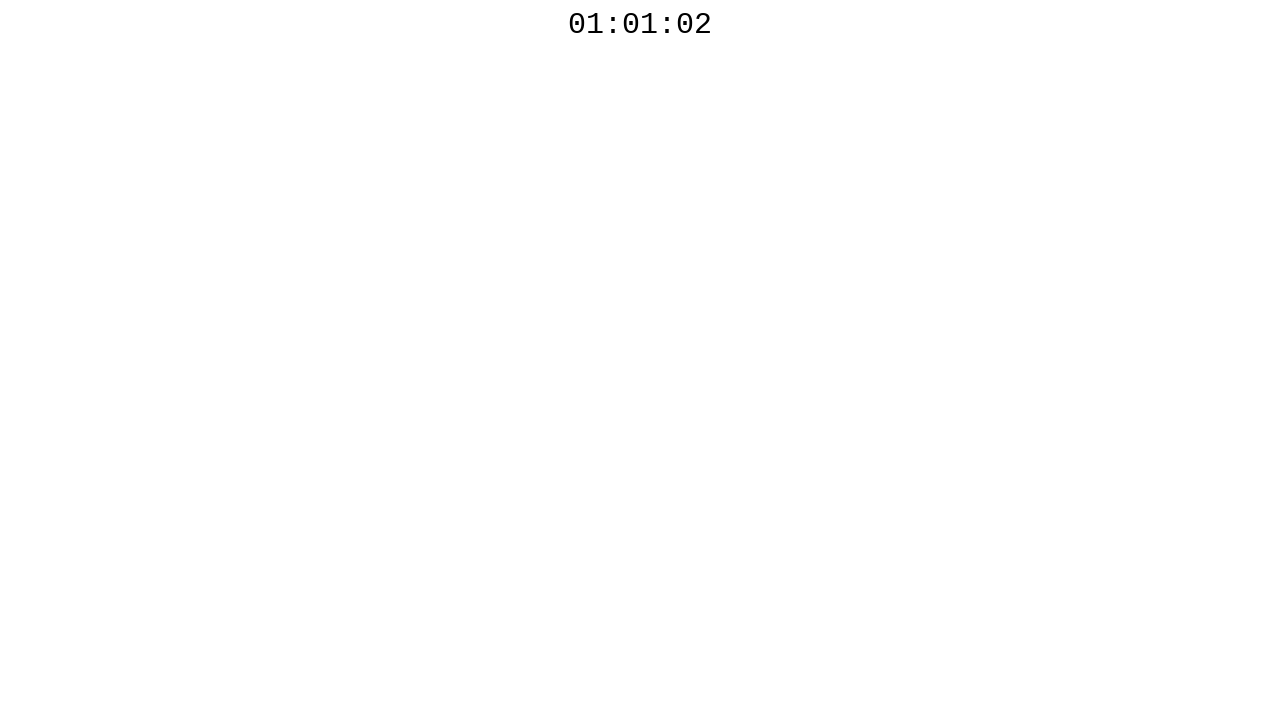

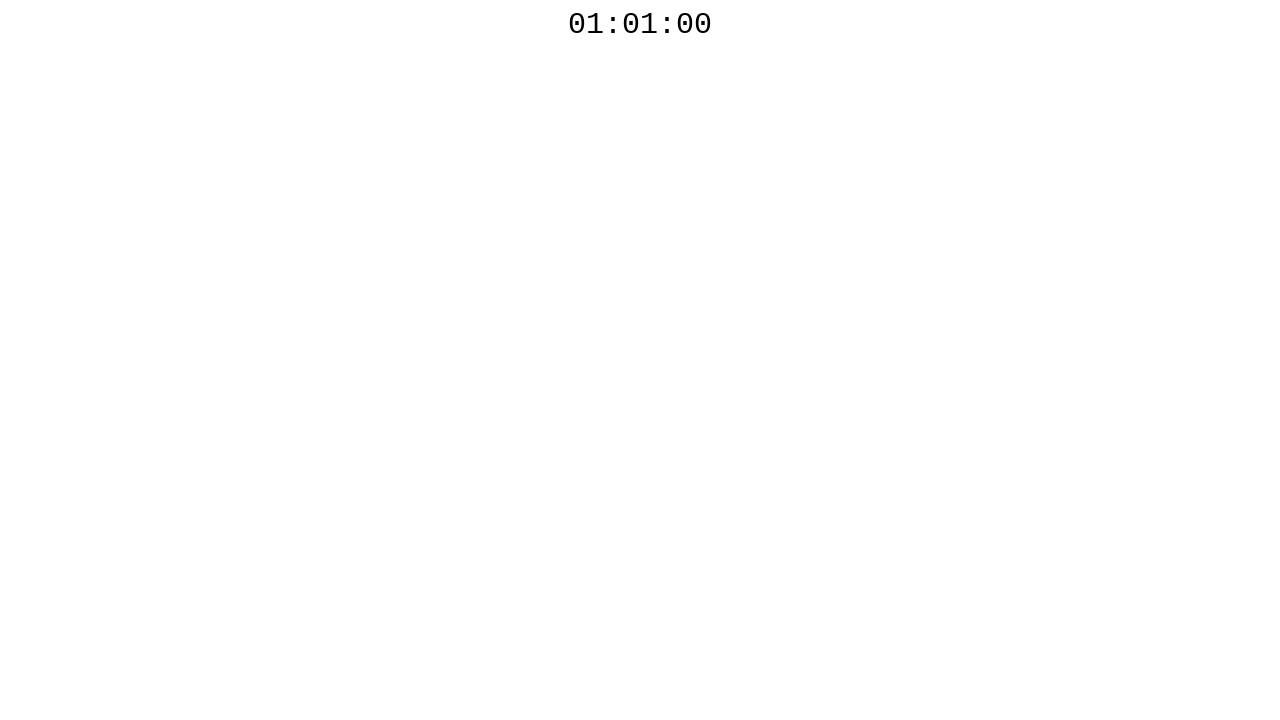